Tests filtering to display only active (uncompleted) items by clicking the Active link.

Starting URL: https://demo.playwright.dev/todomvc

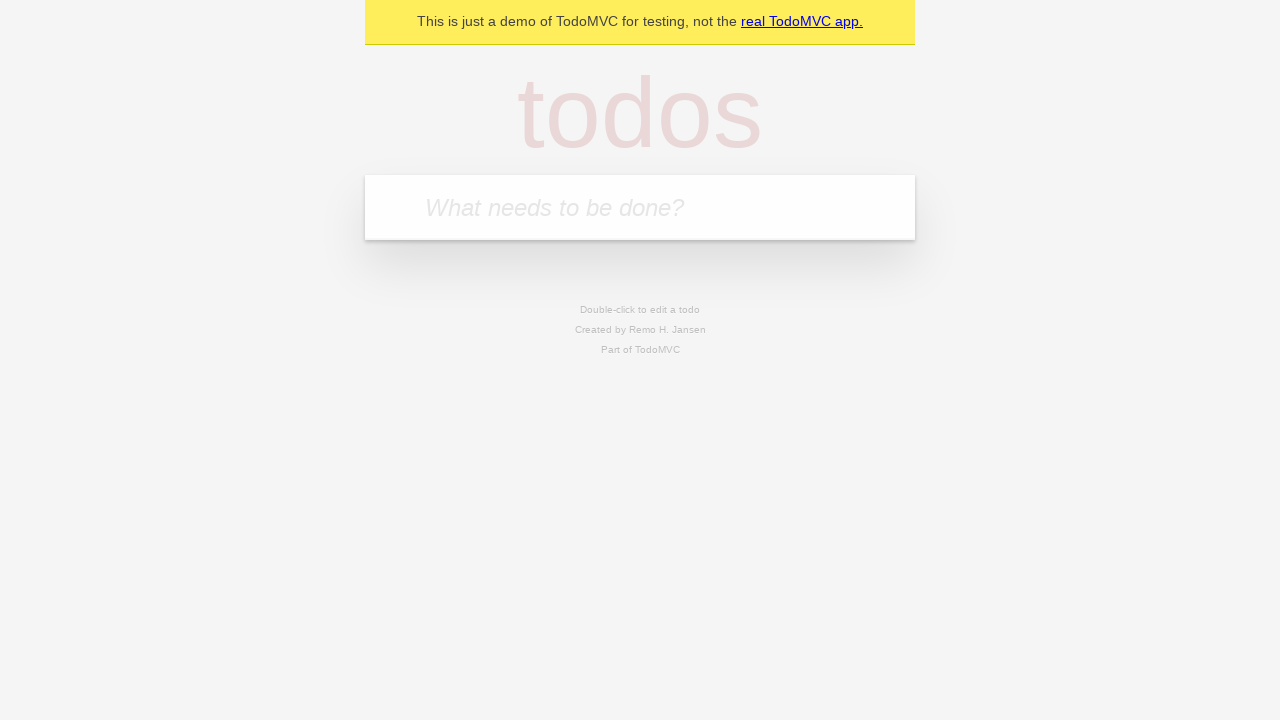

Filled todo input with 'buy some cheese' on internal:attr=[placeholder="What needs to be done?"i]
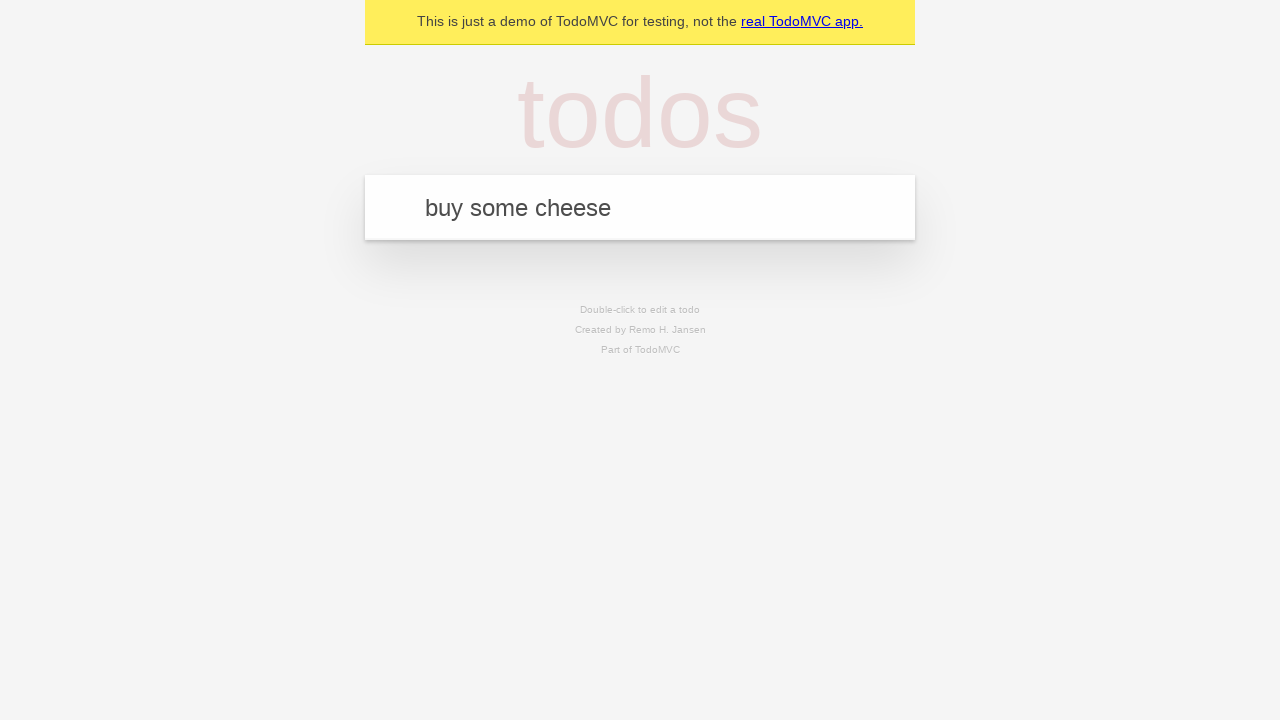

Pressed Enter to add first todo on internal:attr=[placeholder="What needs to be done?"i]
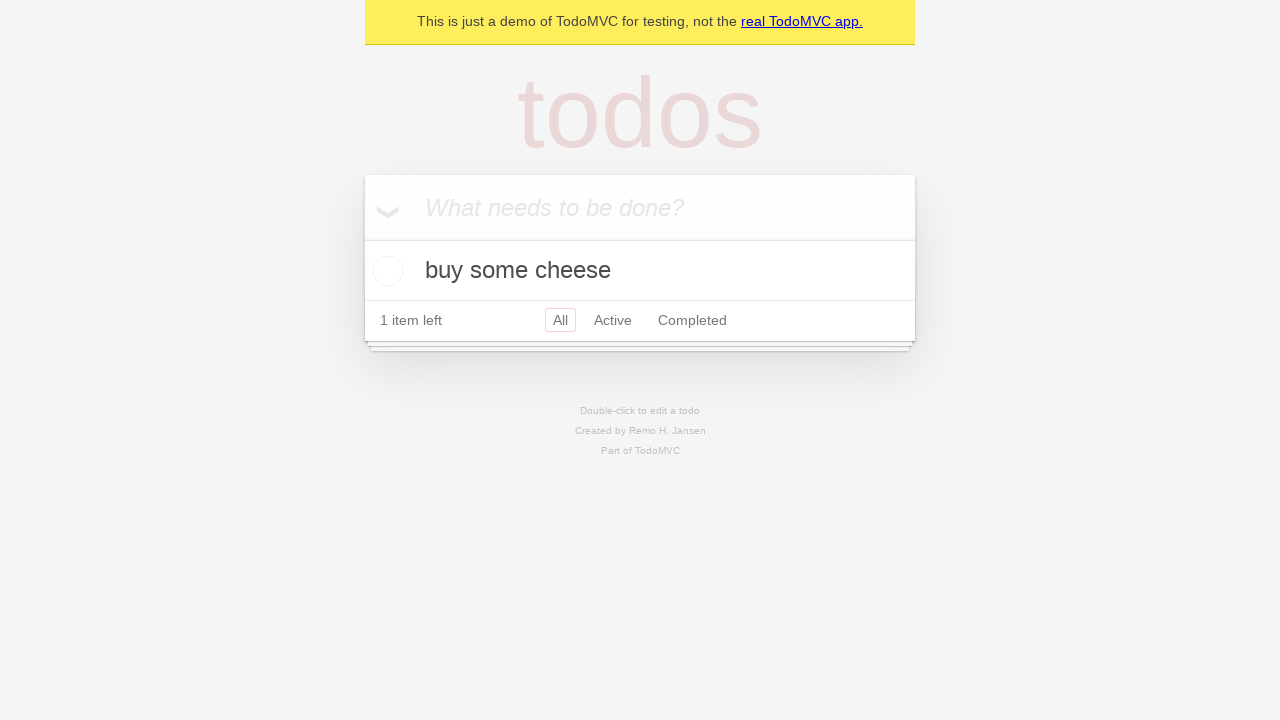

Filled todo input with 'feed the cat' on internal:attr=[placeholder="What needs to be done?"i]
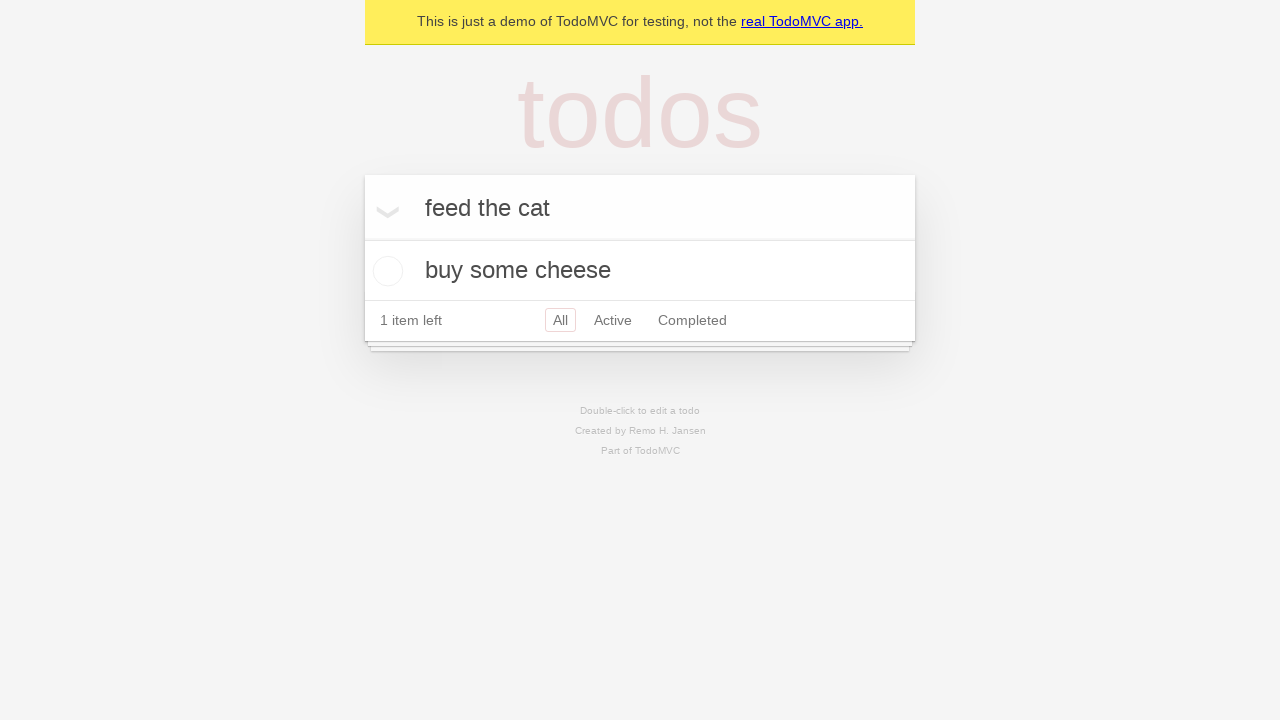

Pressed Enter to add second todo on internal:attr=[placeholder="What needs to be done?"i]
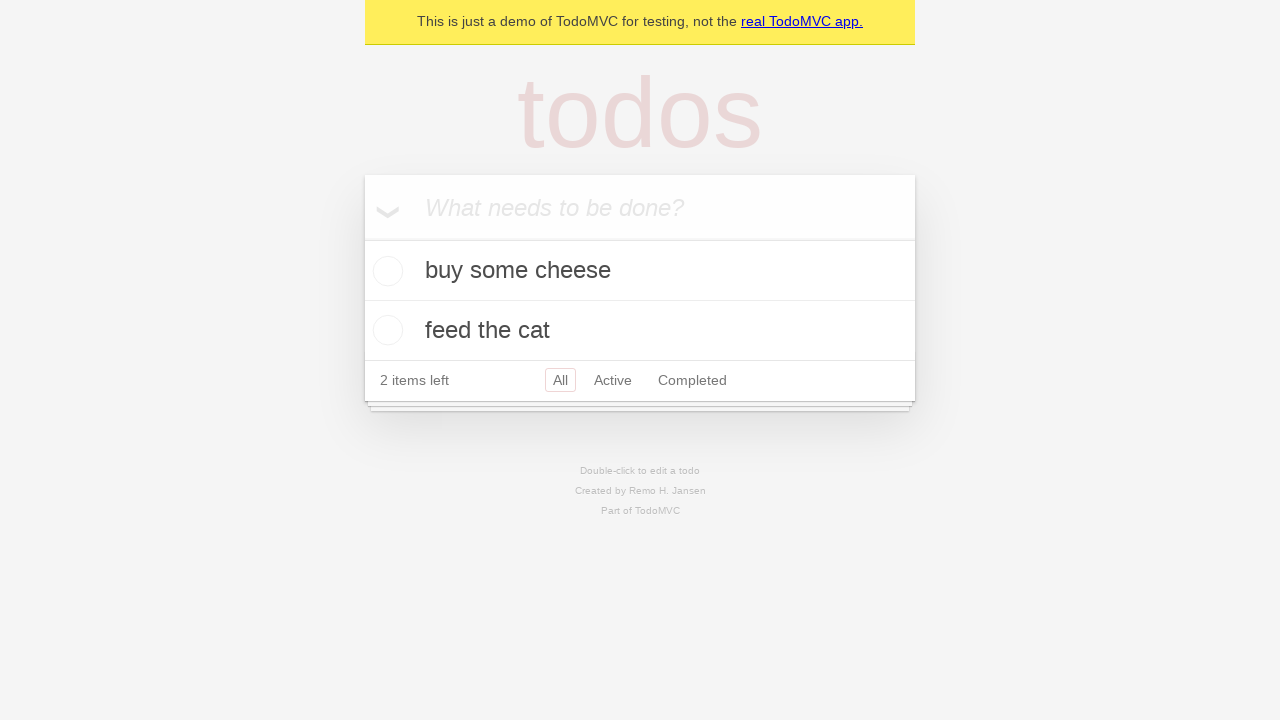

Filled todo input with 'book a doctors appointment' on internal:attr=[placeholder="What needs to be done?"i]
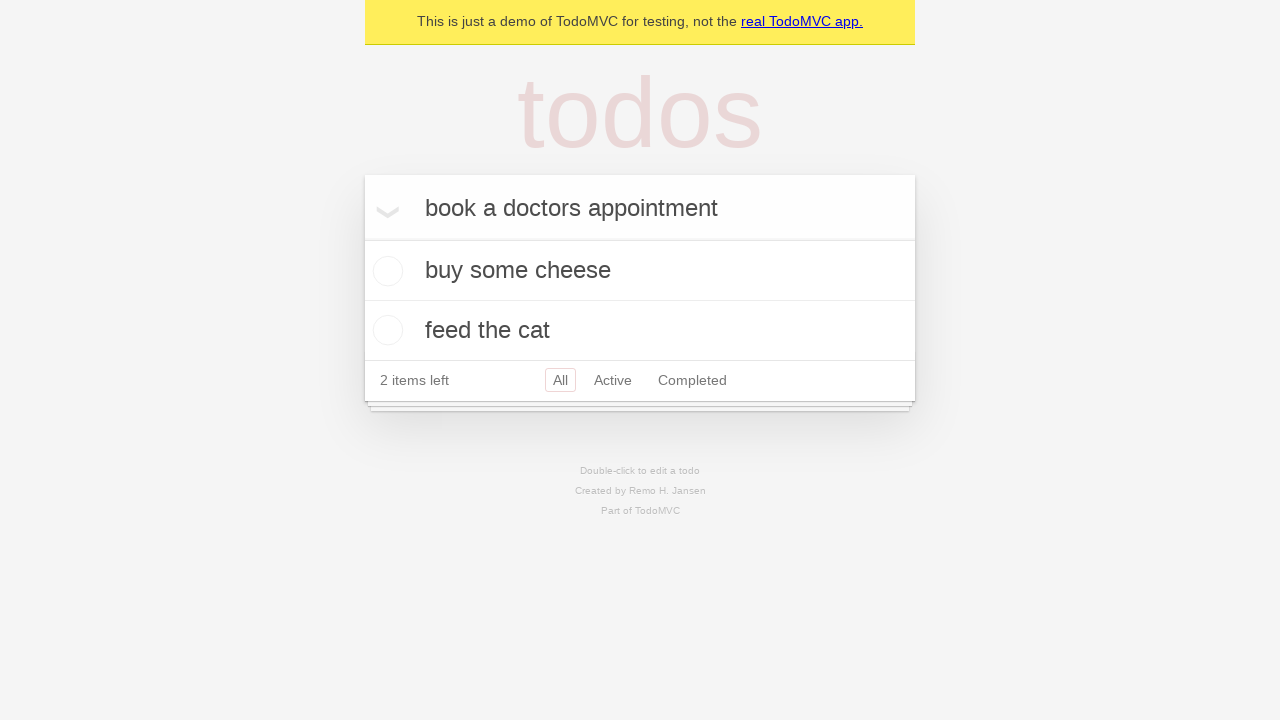

Pressed Enter to add third todo on internal:attr=[placeholder="What needs to be done?"i]
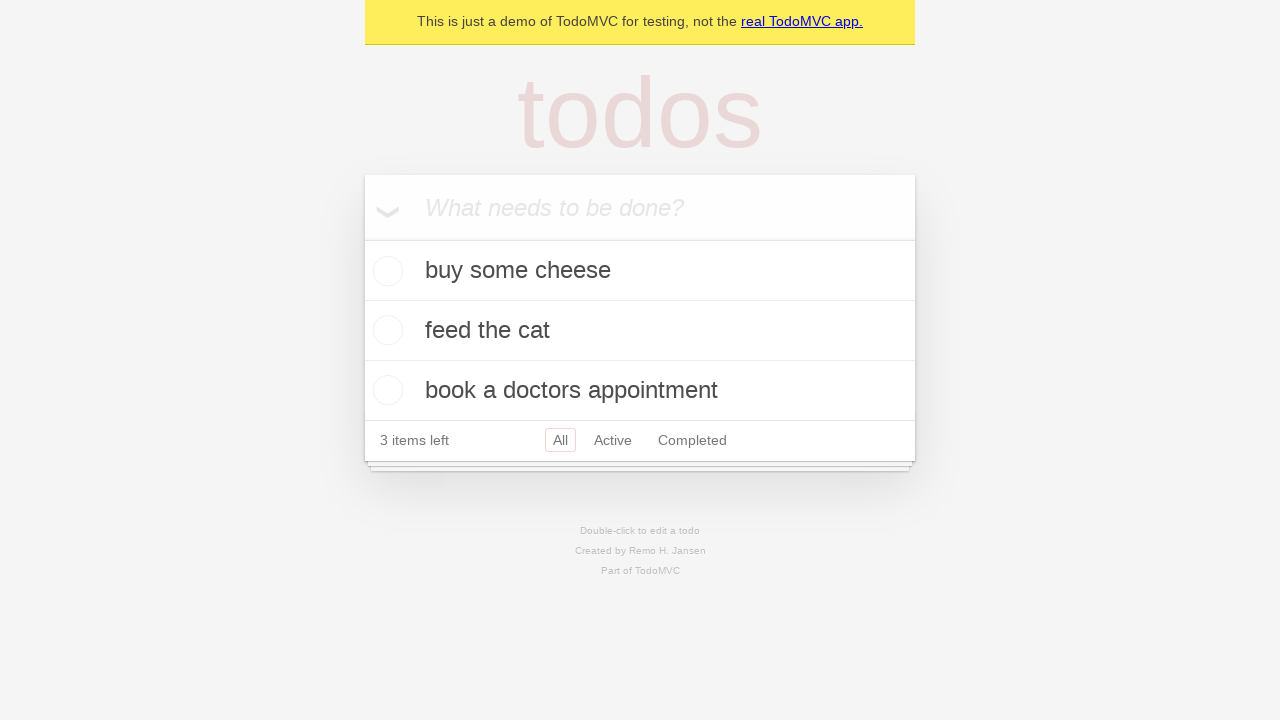

Checked the second todo item (marked as completed) at (385, 330) on internal:testid=[data-testid="todo-item"s] >> nth=1 >> internal:role=checkbox
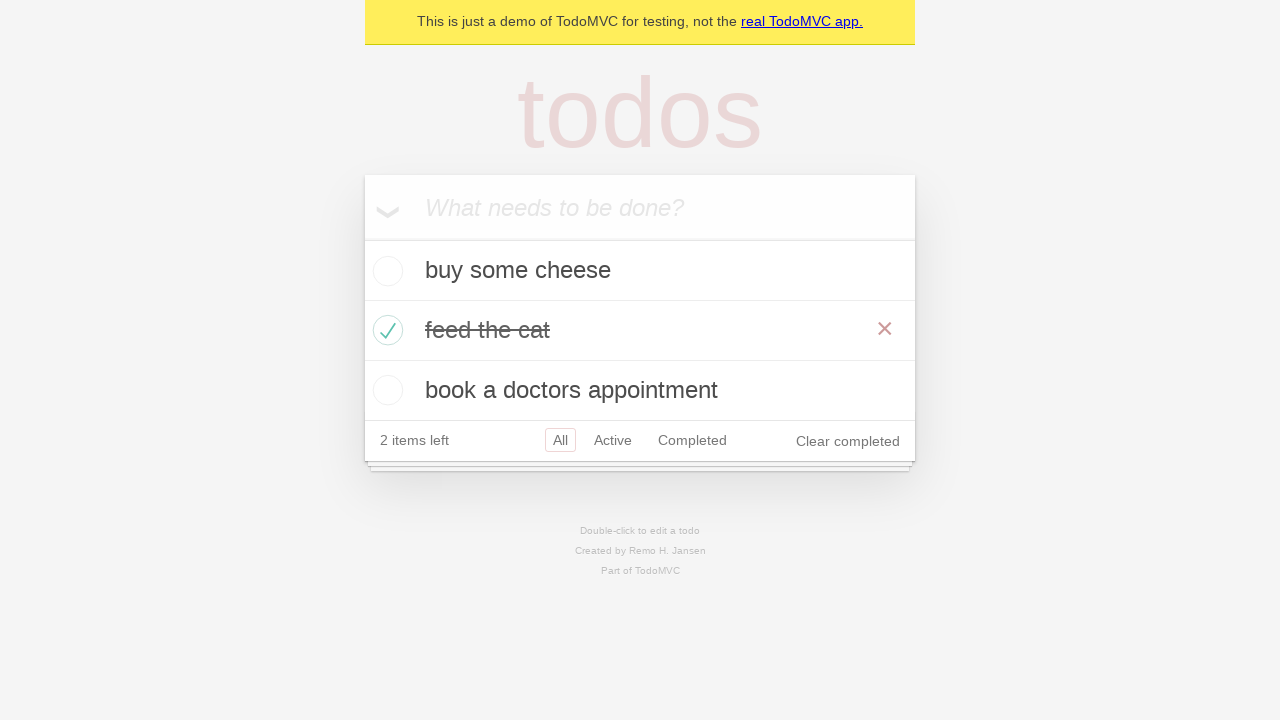

Clicked the 'Active' filter link to display only uncompleted items at (613, 440) on internal:role=link[name="Active"i]
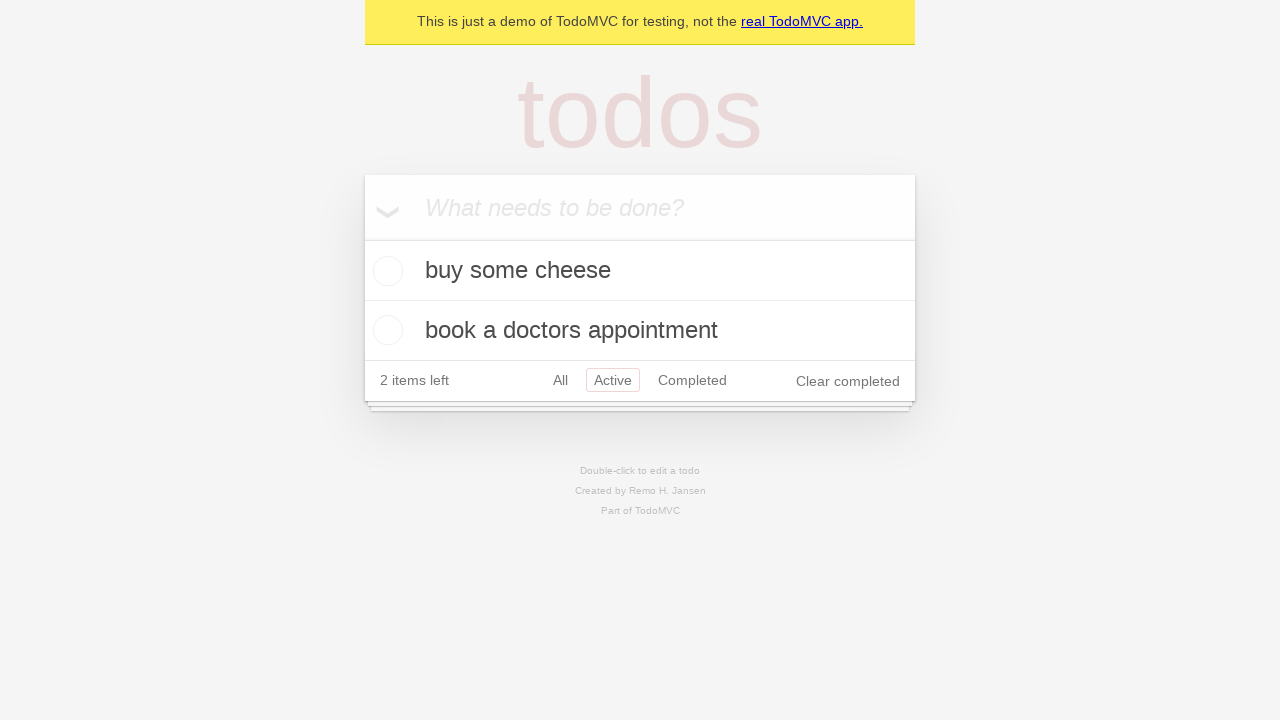

Filter applied successfully, active todos are now displayed
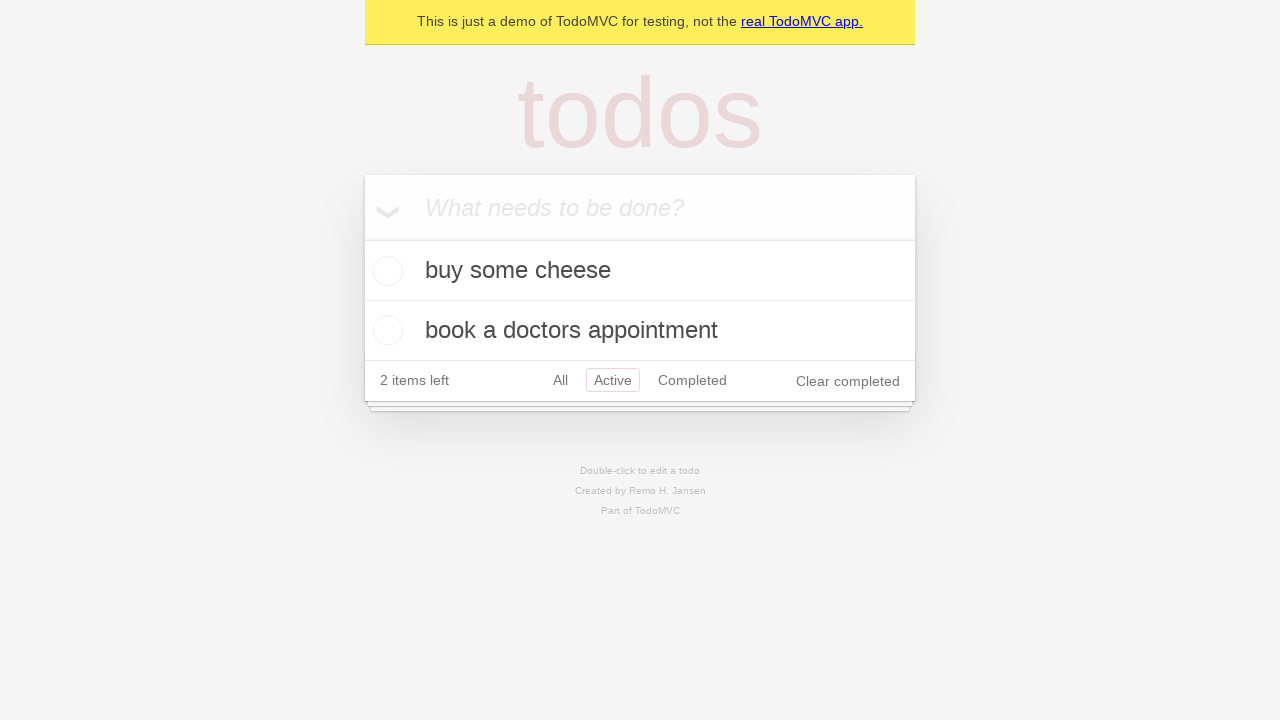

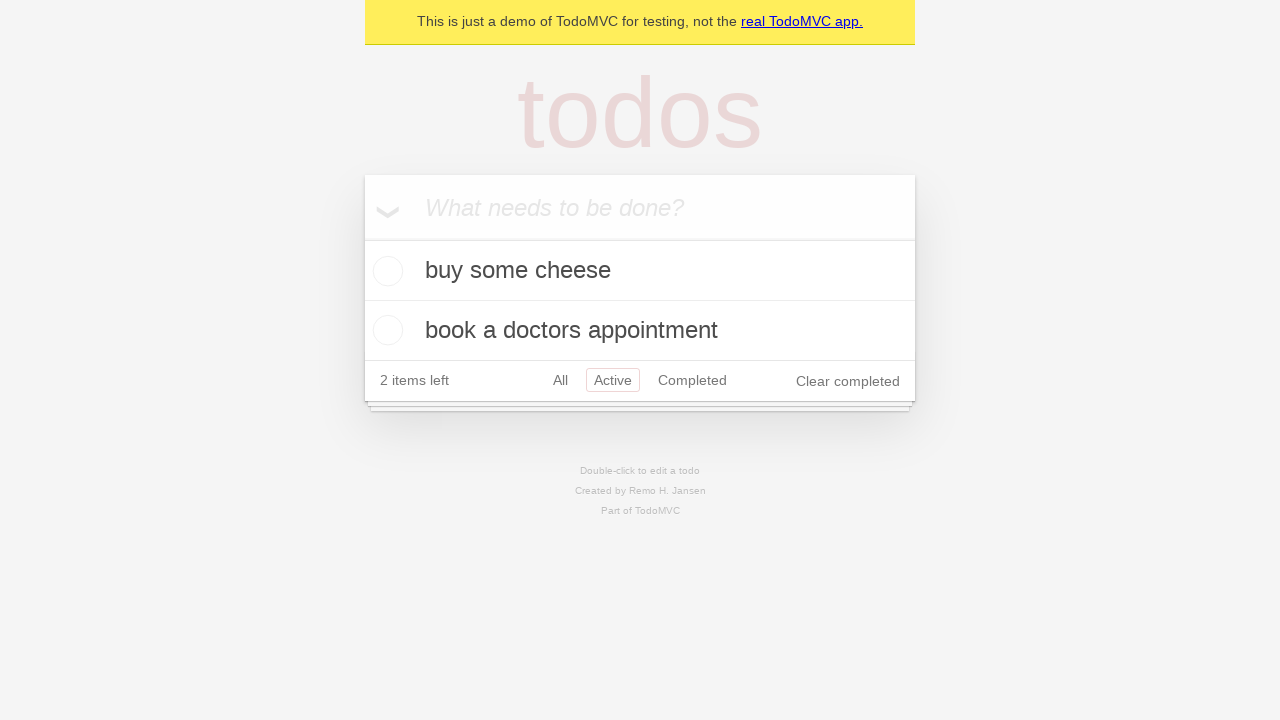